Tests the interactive search functionality on Evinced demo site by selecting "Tent" from house type dropdown, "Canada" from location dropdown, and clicking the search button to verify results appear.

Starting URL: https://demo.evinced.com

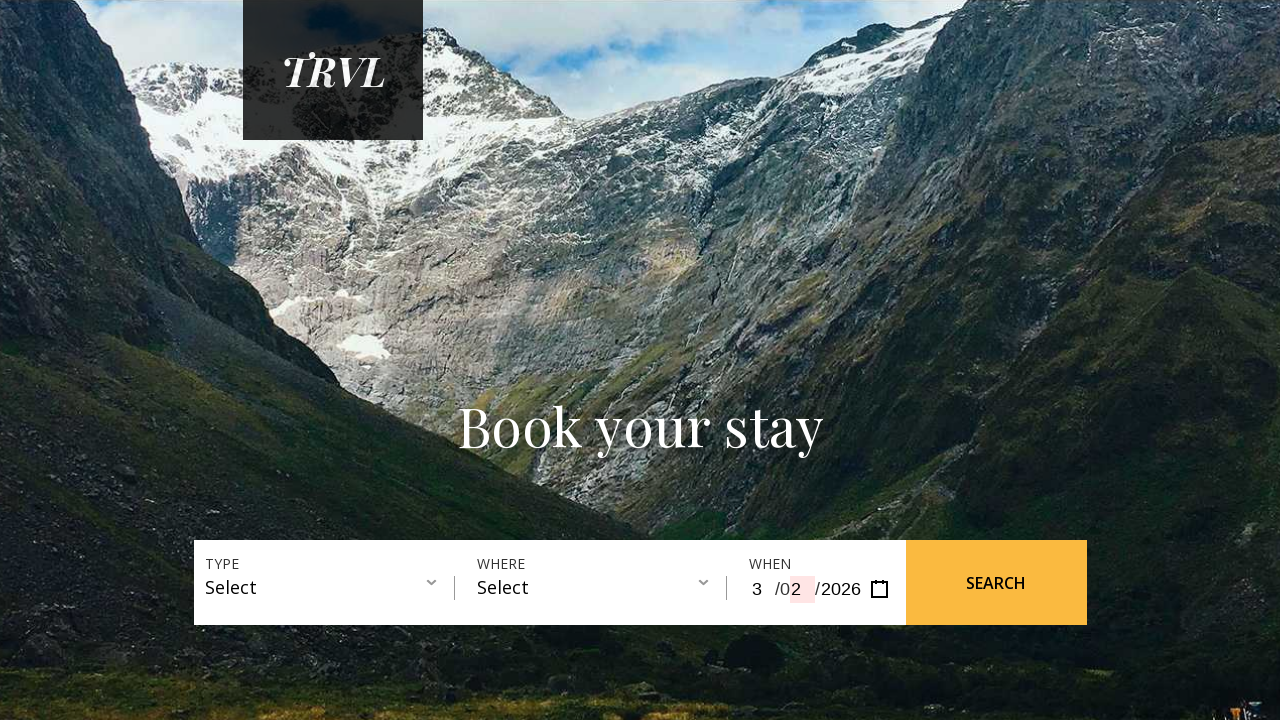

Clicked on house type dropdown at (330, 588) on #gatsby-focus-wrapper > main > div.wrapper-banner > div.filter-container > div:n
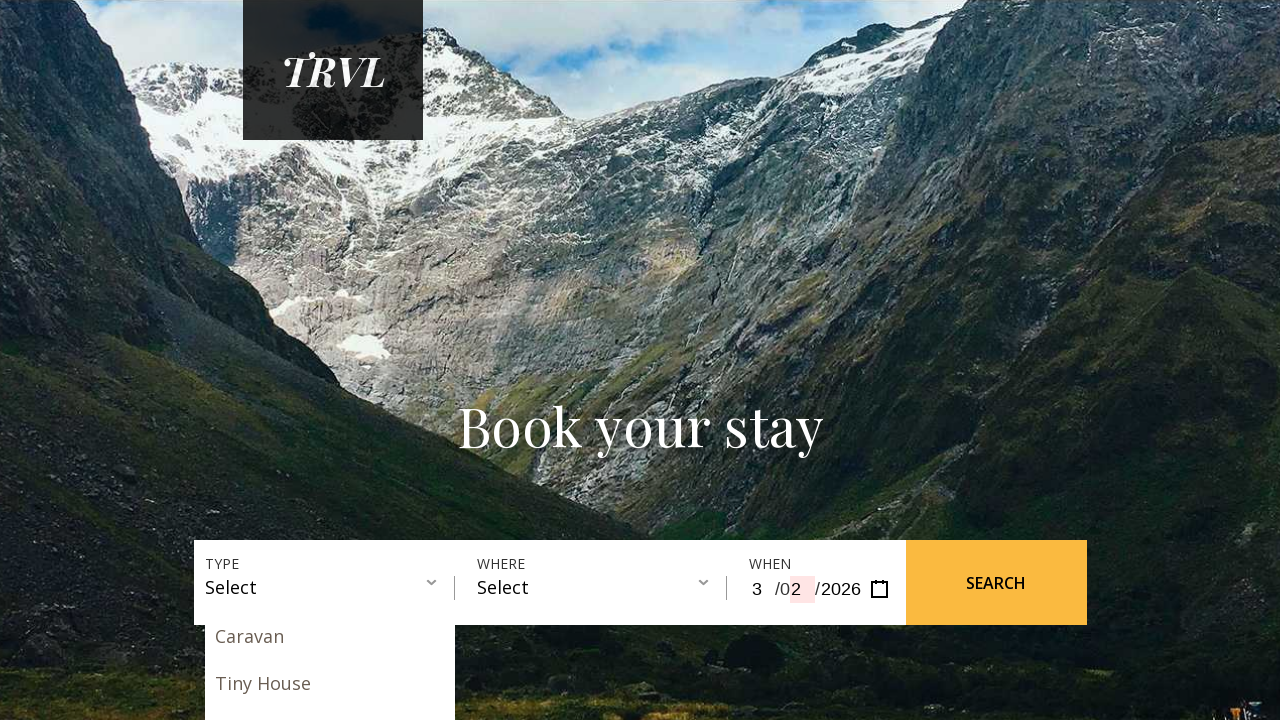

Selected 'Tent' from house type dropdown at (330, 360) on #gatsby-focus-wrapper > main > div.wrapper-banner > div.filter-container > div:n
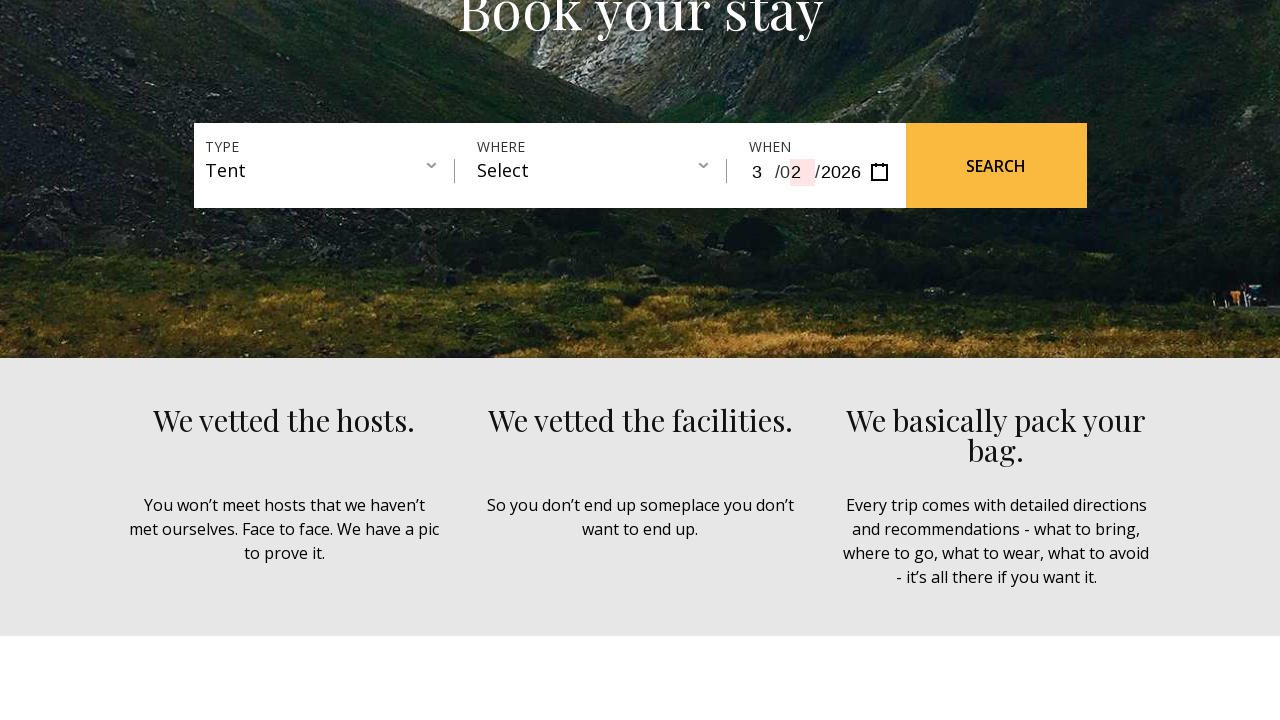

Clicked on location dropdown at (602, 171) on #gatsby-focus-wrapper > main > div.wrapper-banner > div.filter-container > div:n
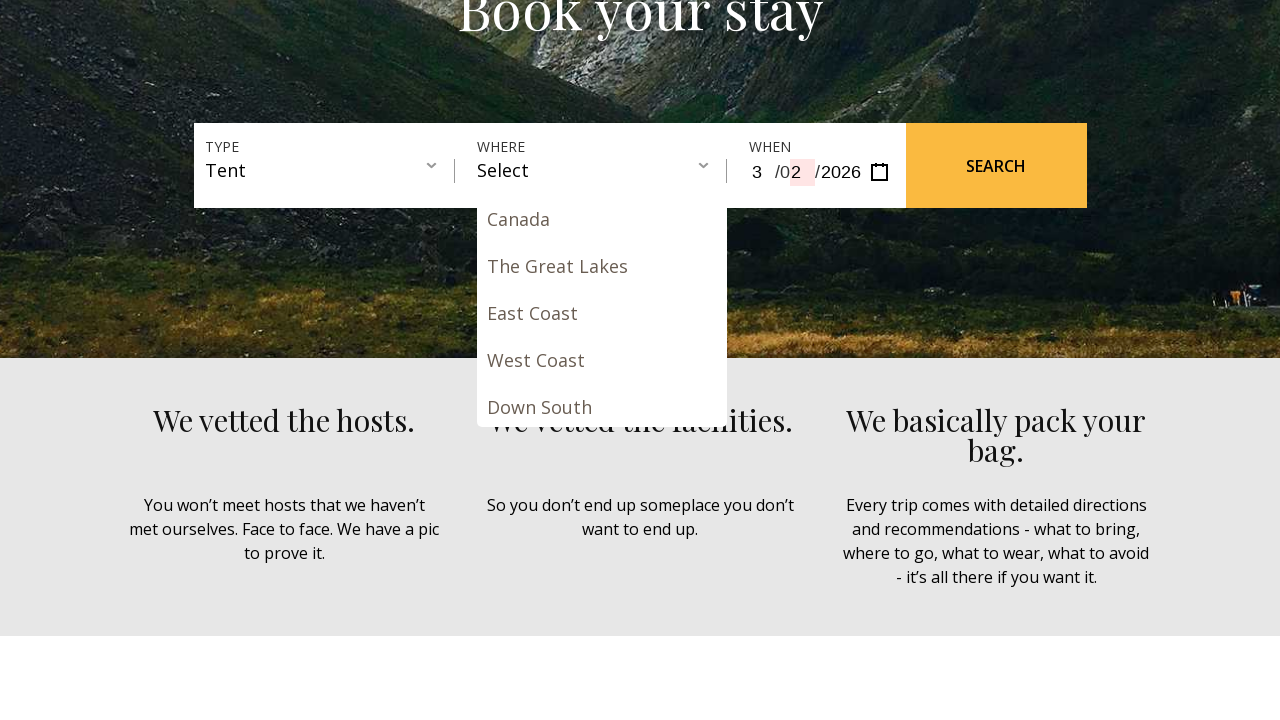

Selected 'Canada' from location dropdown at (602, 219) on #gatsby-focus-wrapper > main > div.wrapper-banner > div.filter-container > div:n
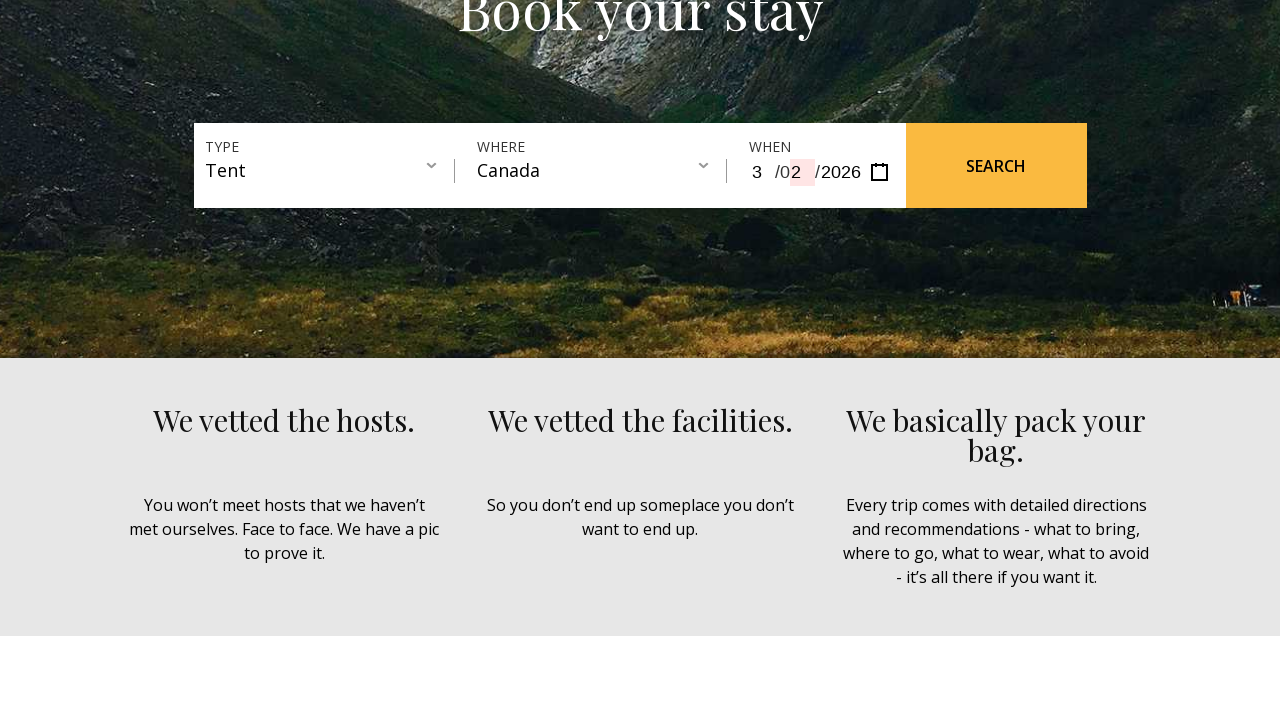

Clicked search button to execute interactive search at (996, 166) on #gatsby-focus-wrapper > main > div.wrapper-banner > div.filter-container > a
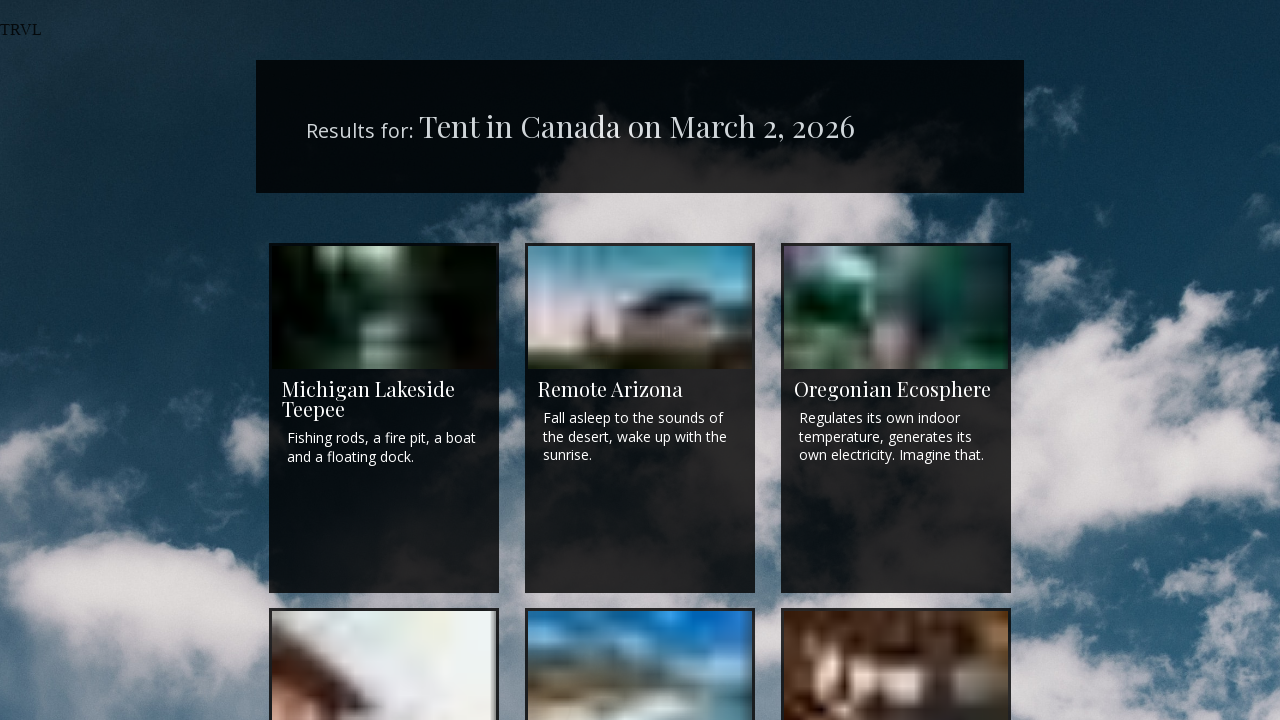

Page loaded completely (networkidle state reached)
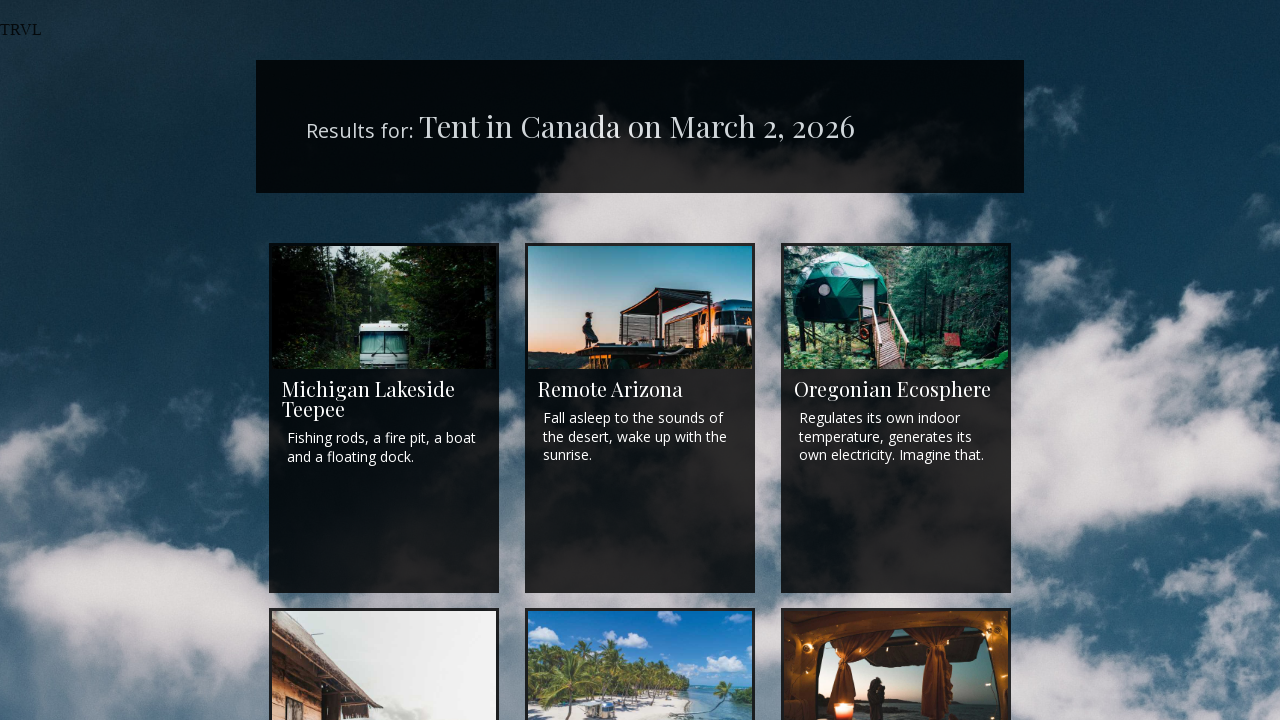

Search results are visible on the page
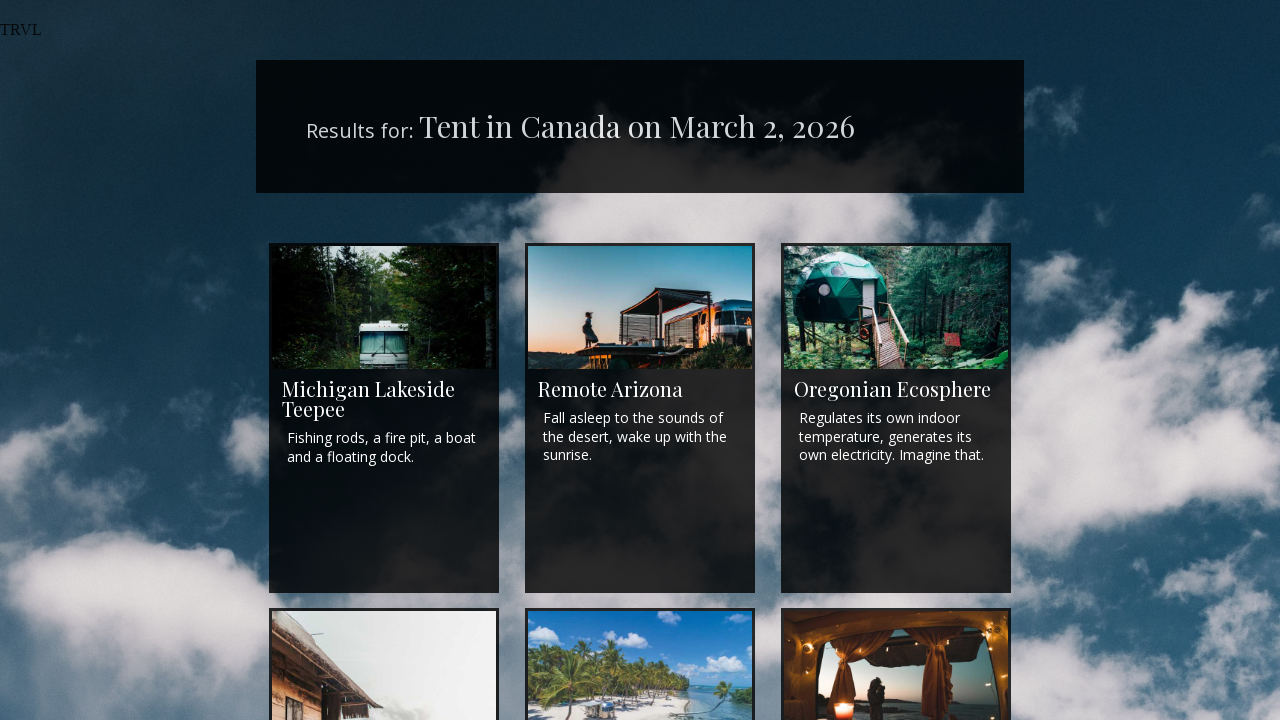

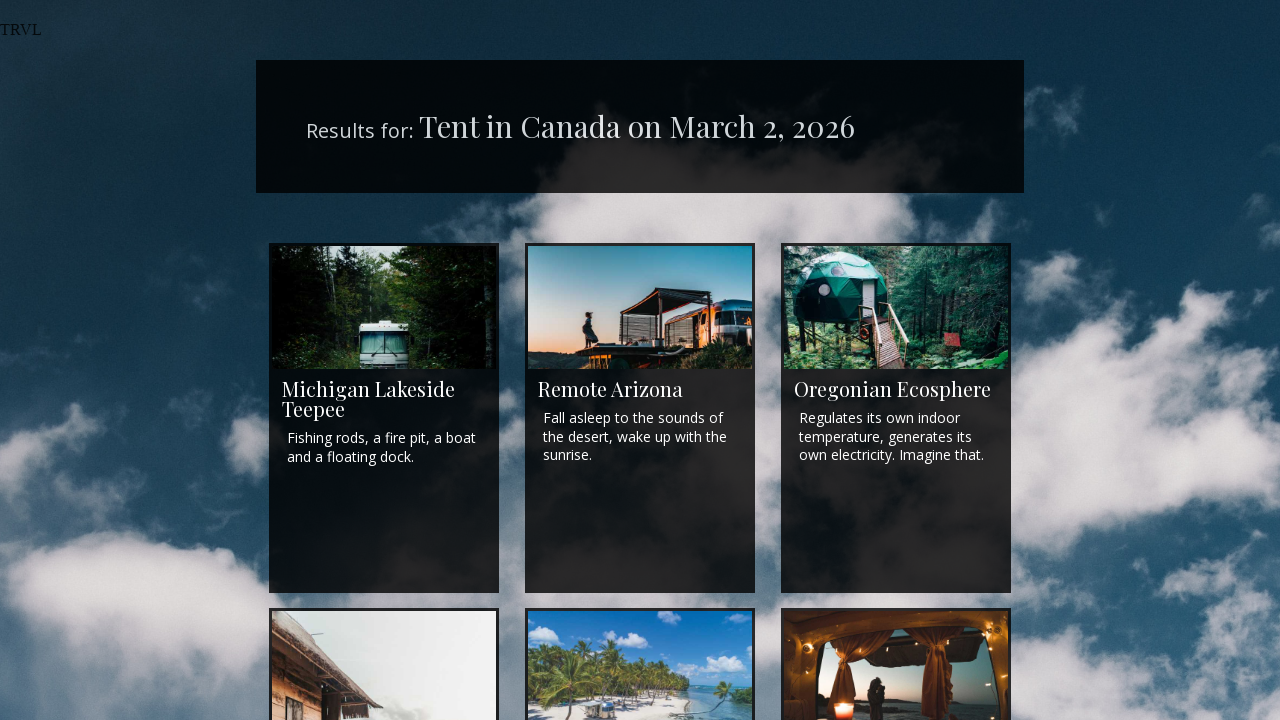